Navigates to the login page practice site and verifies the page loads successfully

Starting URL: https://rahulshettyacademy.com/loginpagePractise/

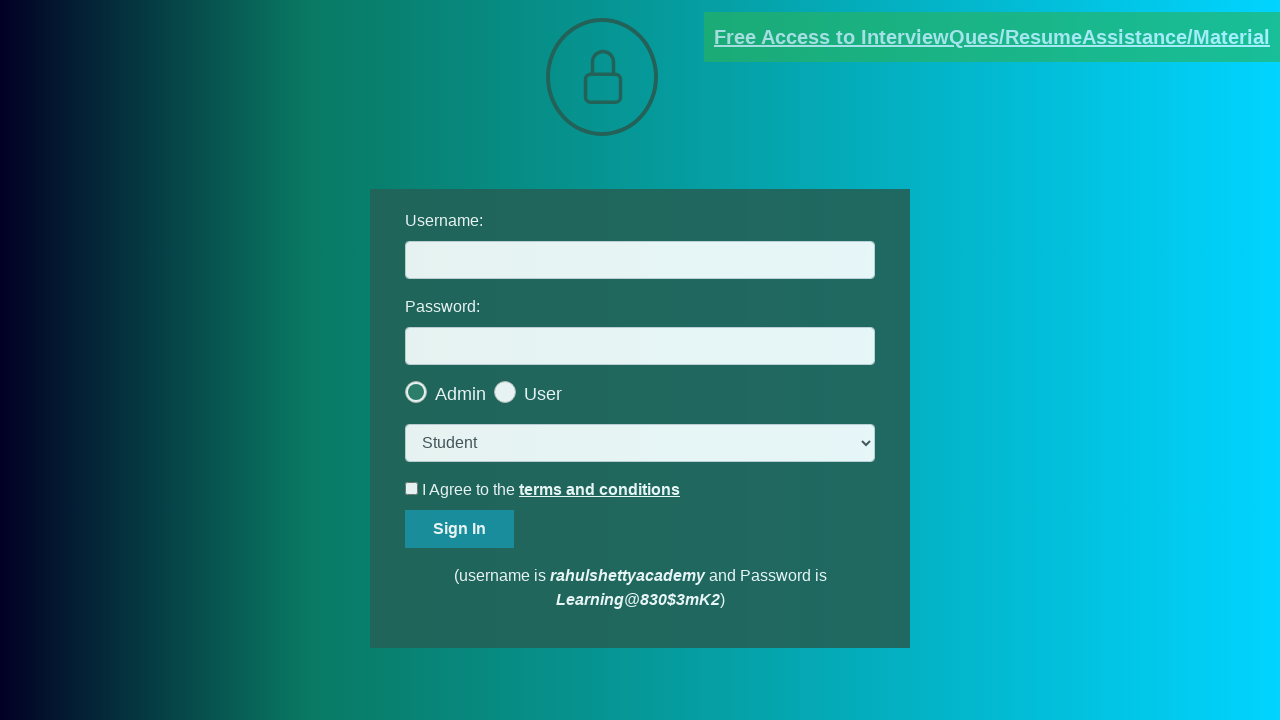

Waited for DOM content to load on login page
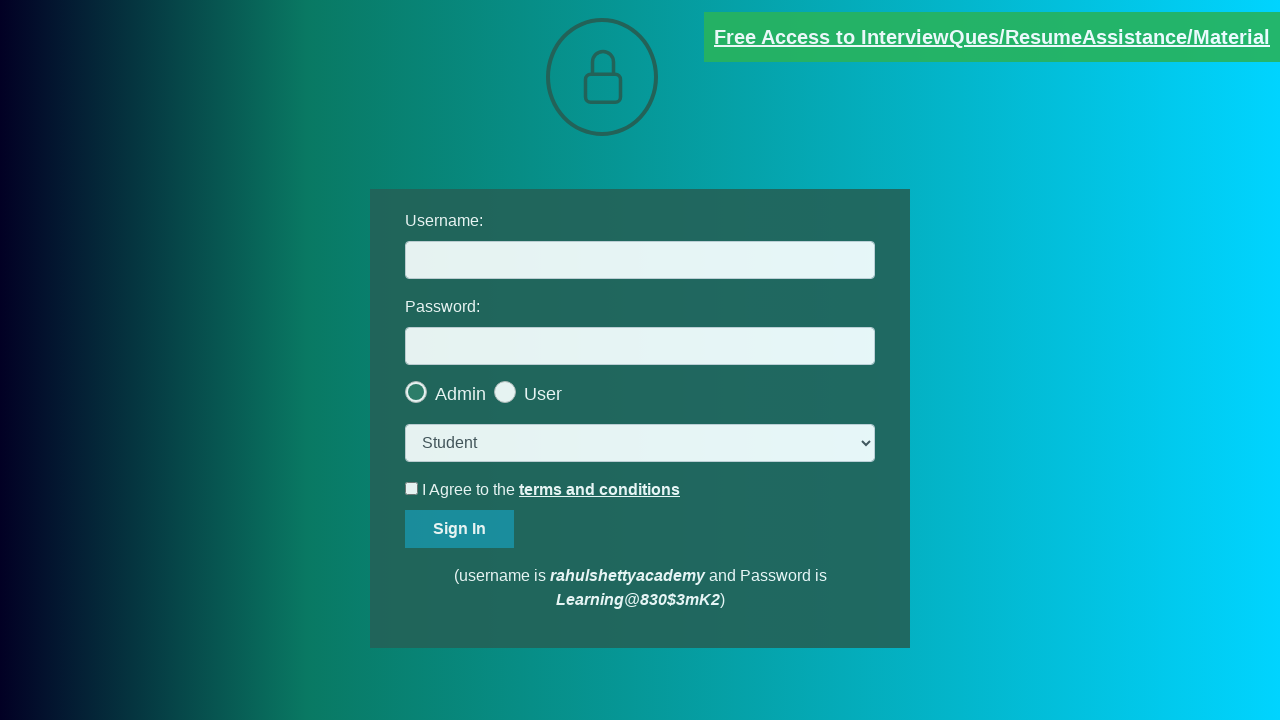

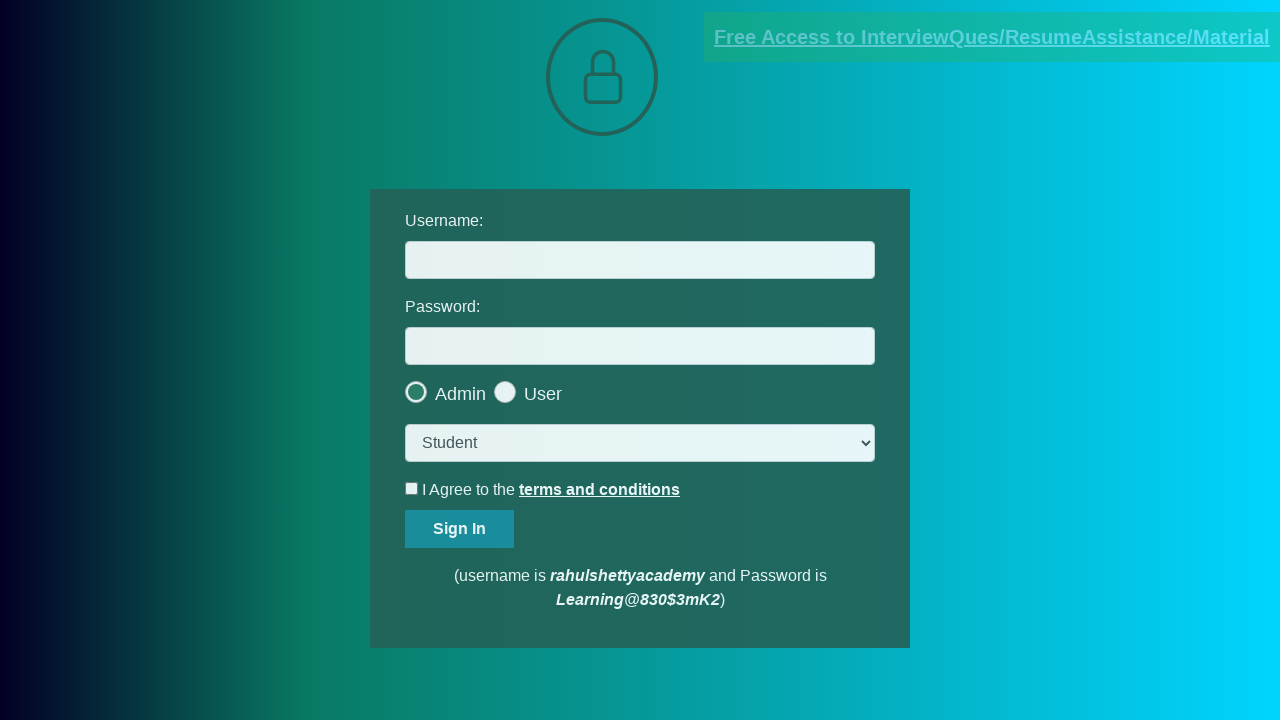